Tests checkbox functionality by clicking a checkbox to select it, verifying it's selected, then clicking again to deselect it, and verifying the total number of checkboxes on the page is 3.

Starting URL: https://rahulshettyacademy.com/AutomationPractice/

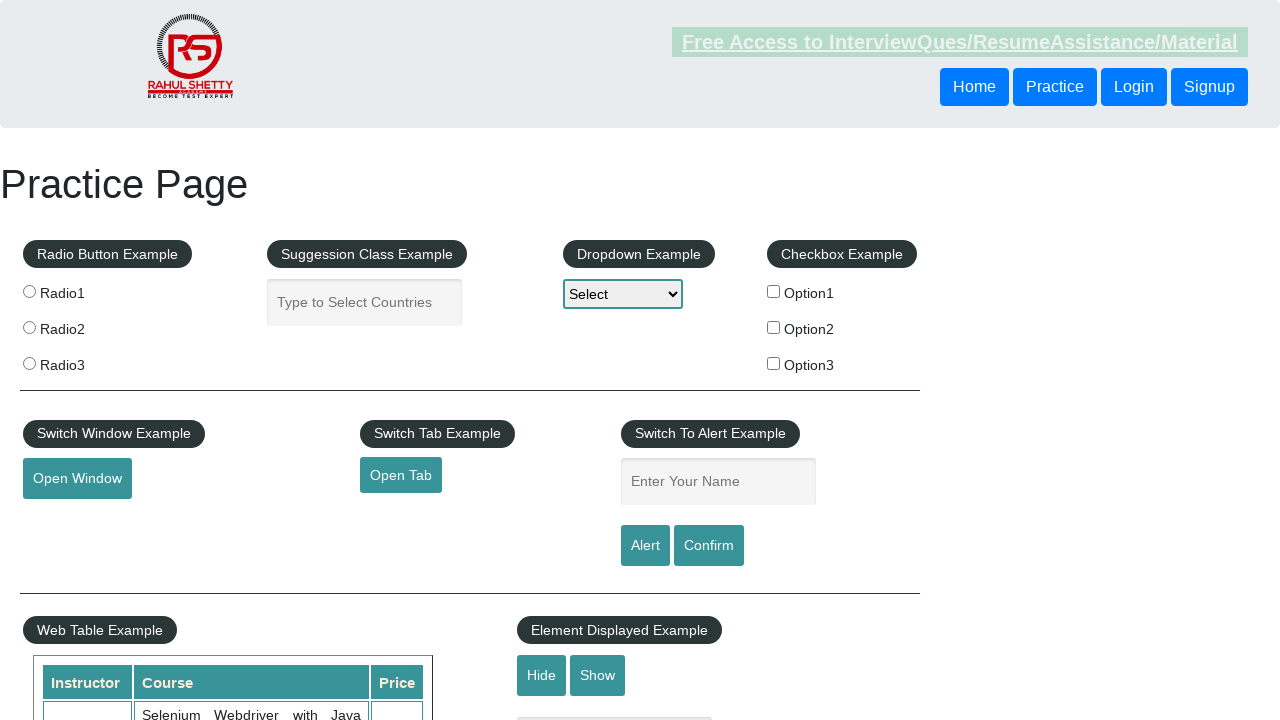

Navigated to AutomationPractice page
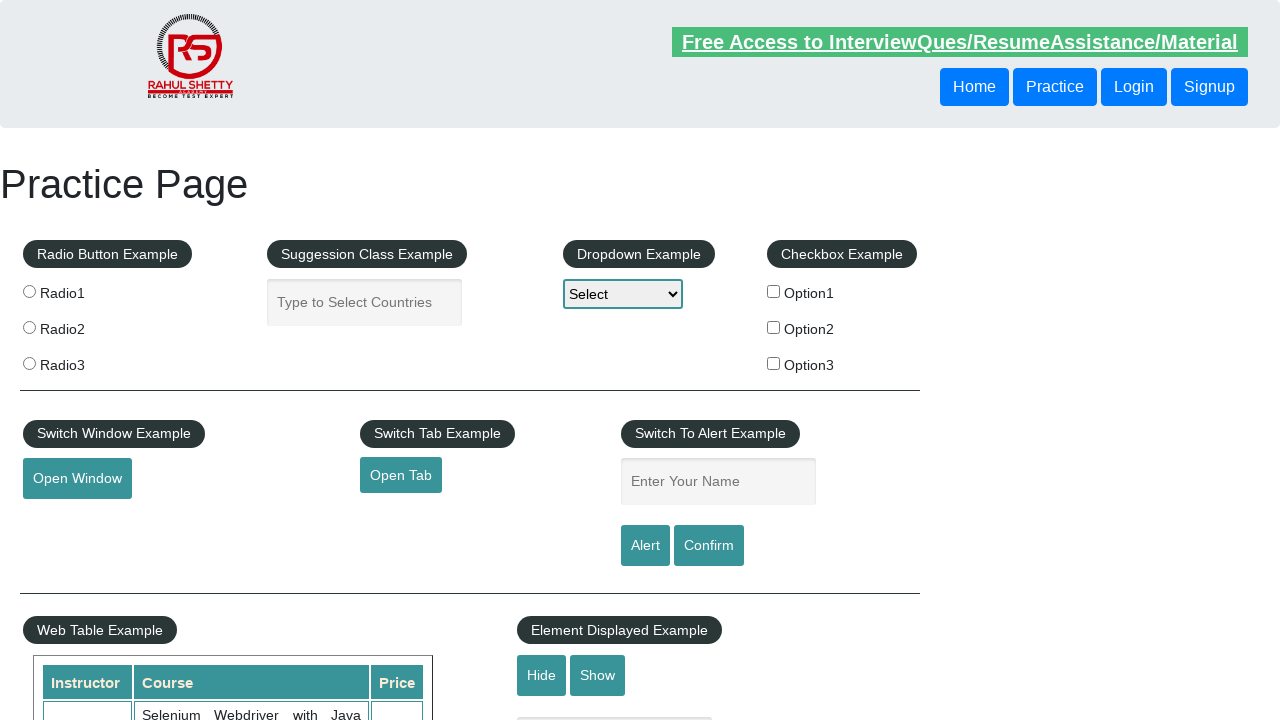

Clicked checkbox option 1 to select it at (774, 291) on #checkBoxOption1
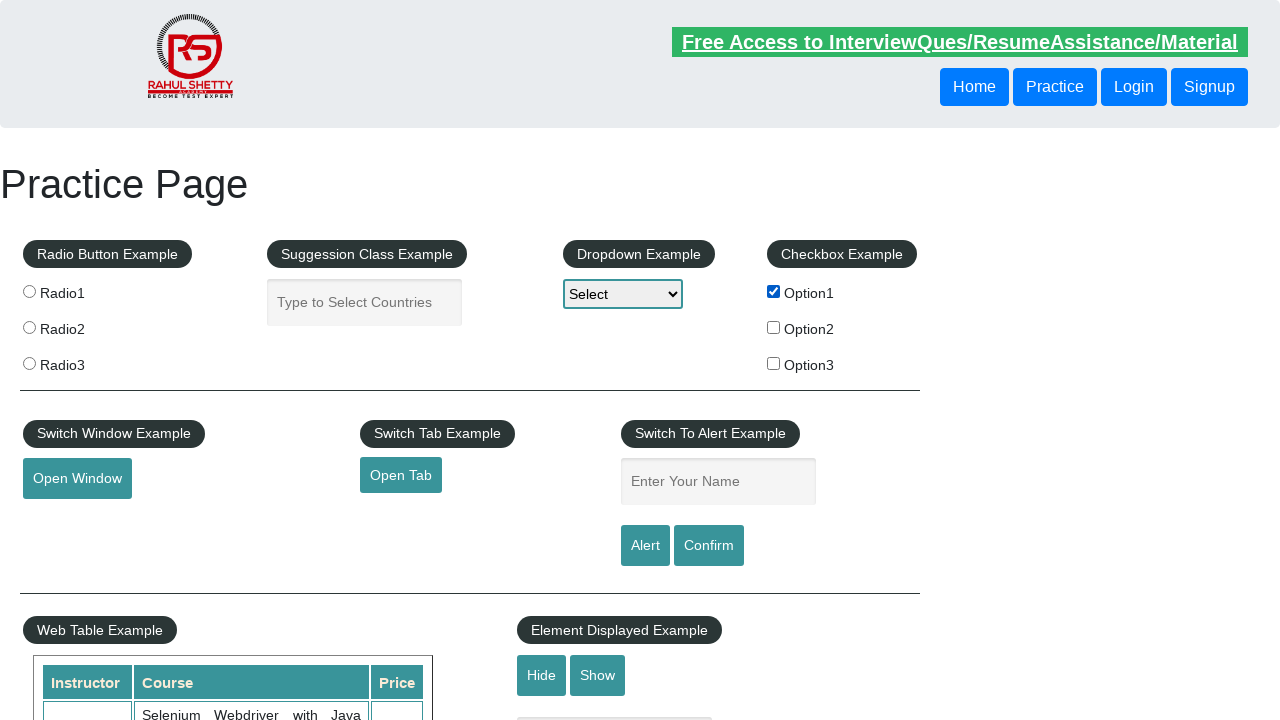

Verified checkbox option 1 is selected
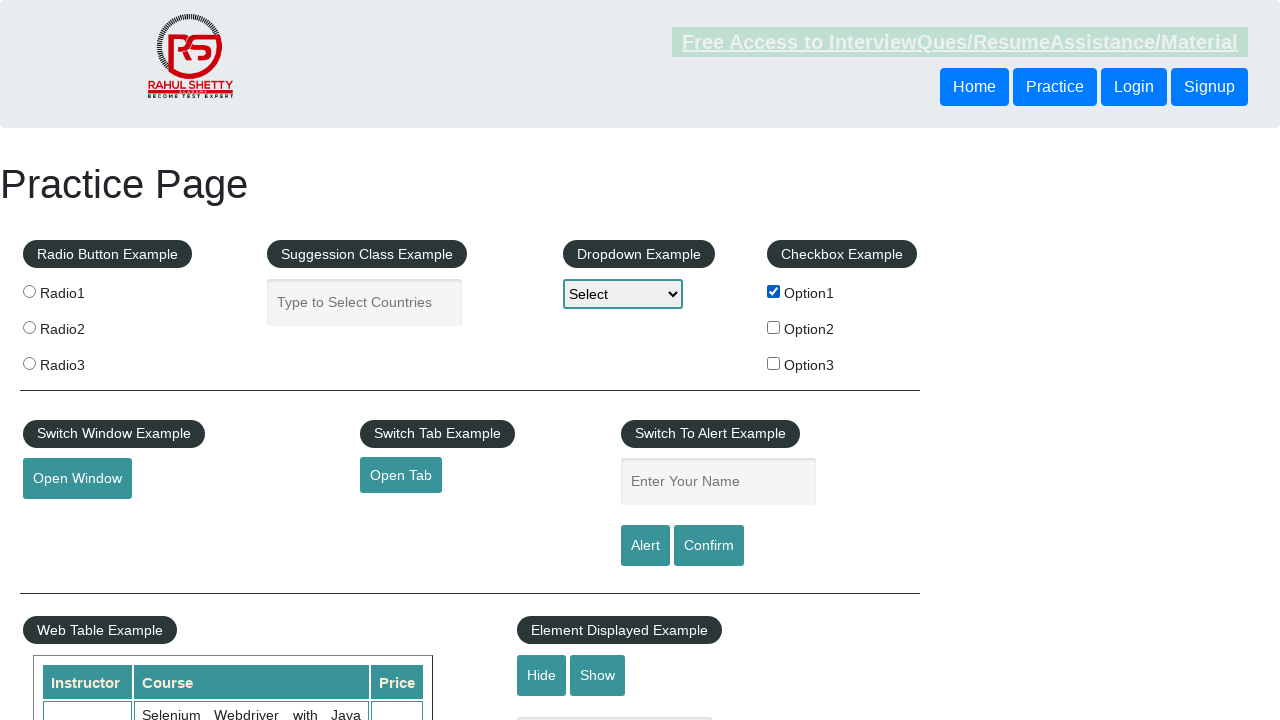

Clicked checkbox option 1 again to deselect it at (774, 291) on #checkBoxOption1
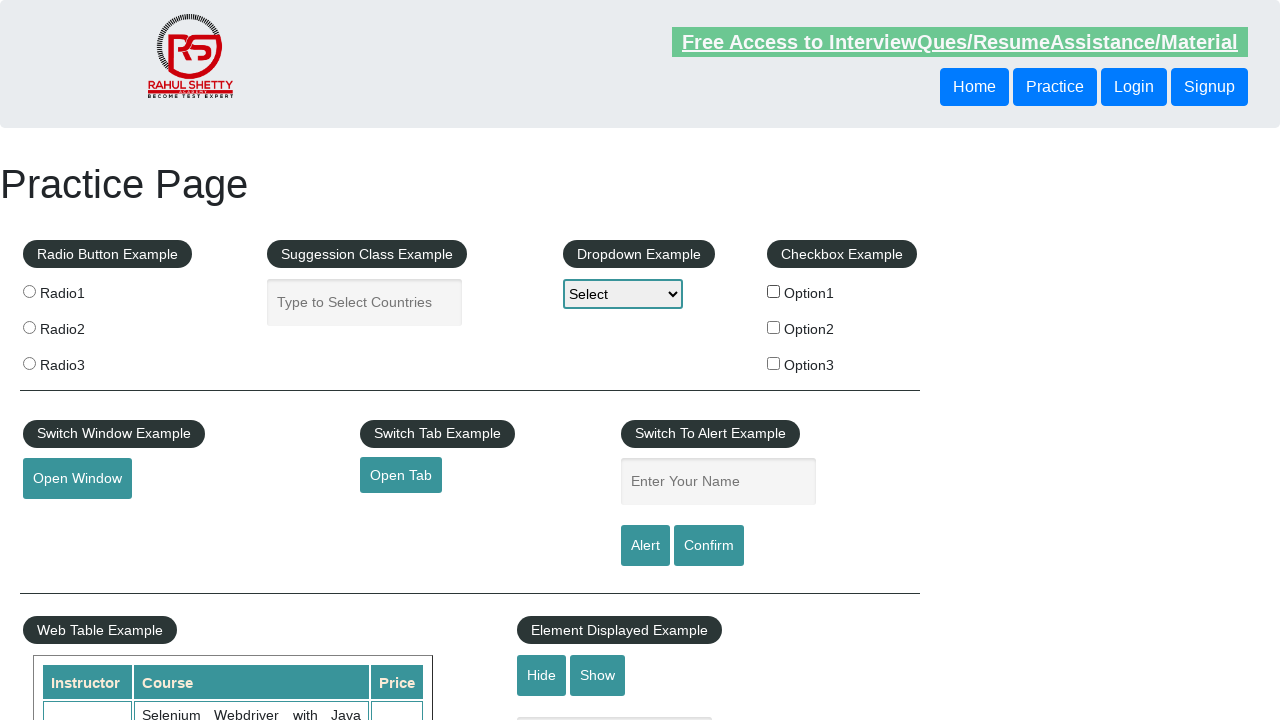

Verified checkbox option 1 is deselected
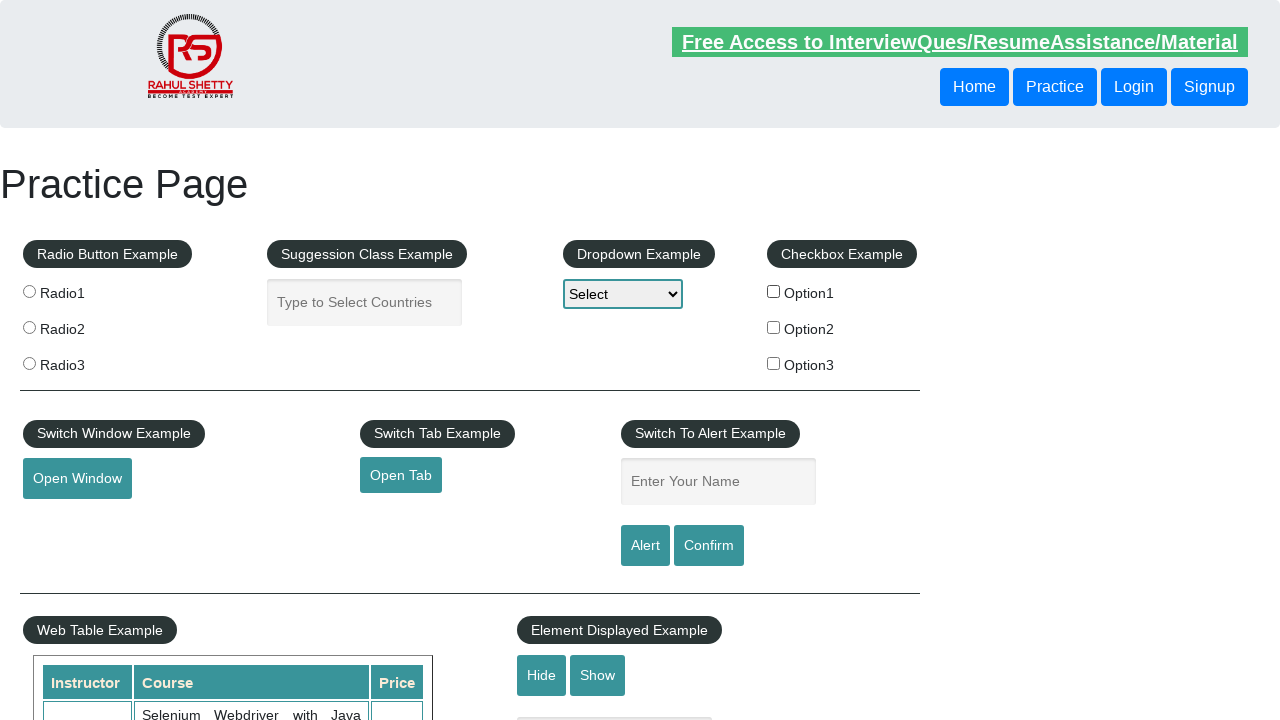

Located all checkboxes on the page
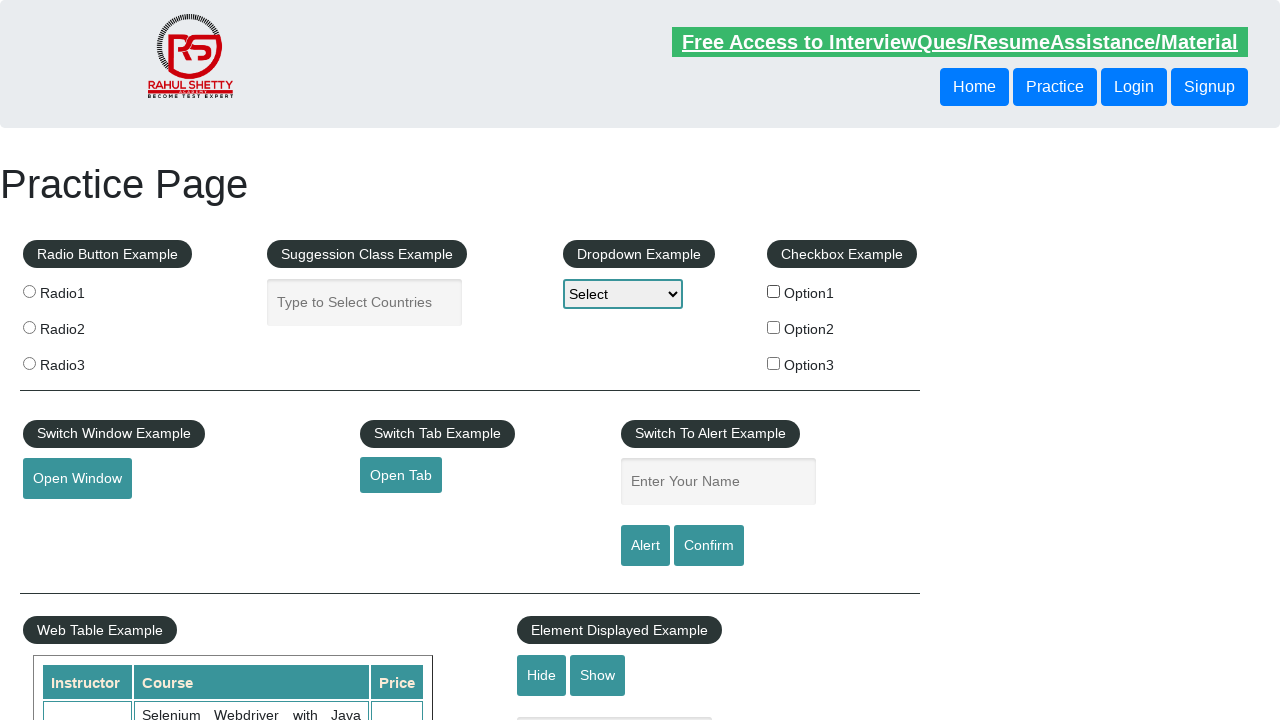

Verified there are 3 checkboxes on the page
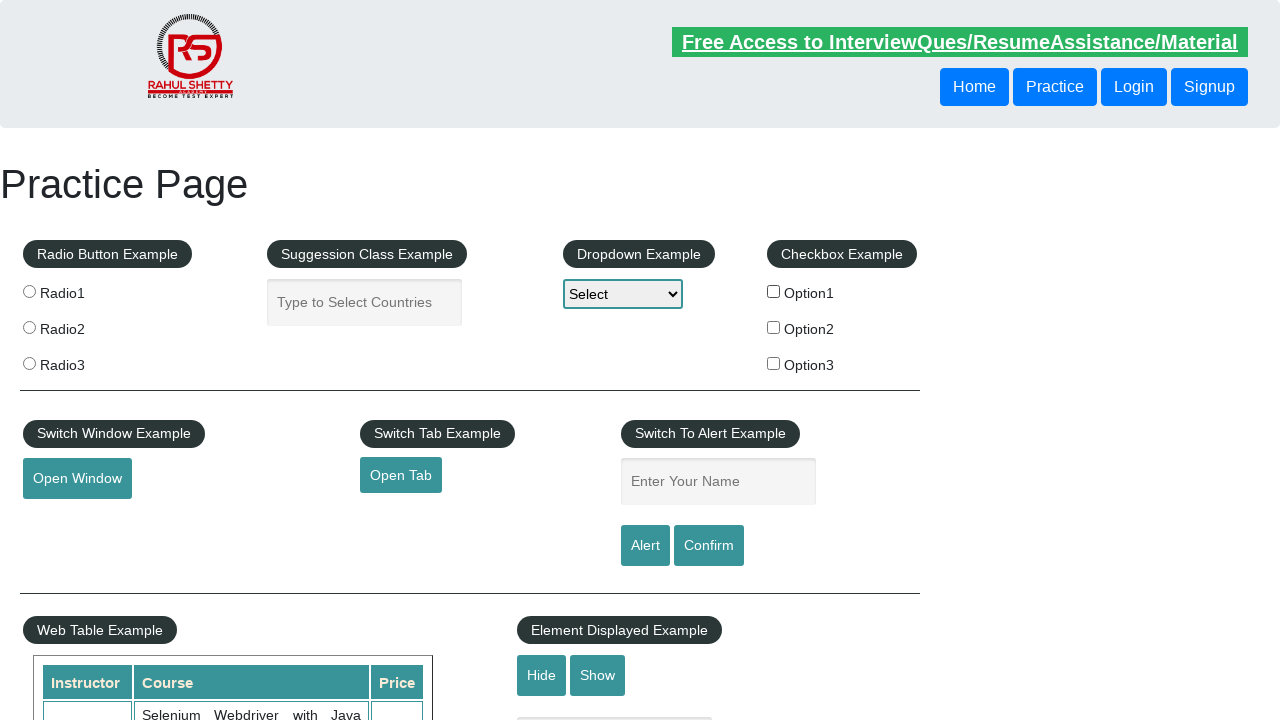

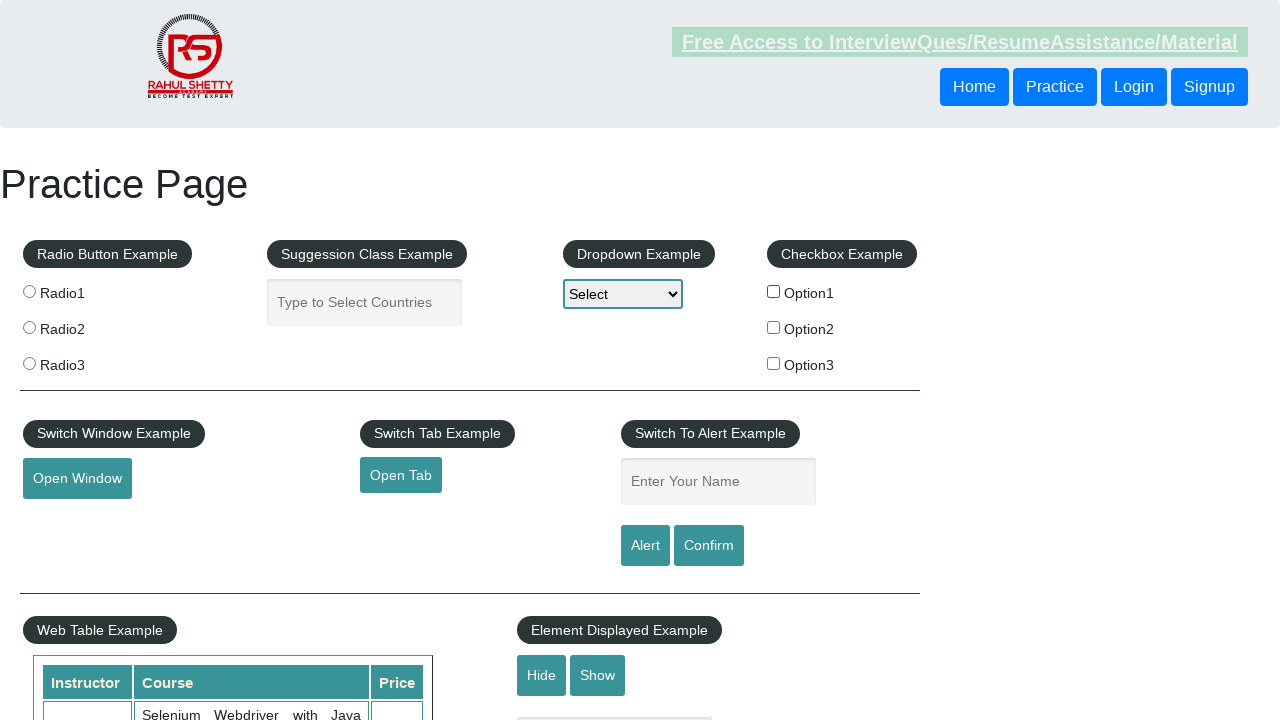